Tests cookie management on a demo page by verifying cookies exist, clearing them, and clicking the refresh cookies button

Starting URL: https://bonigarcia.dev/selenium-webdriver-java/cookies.html

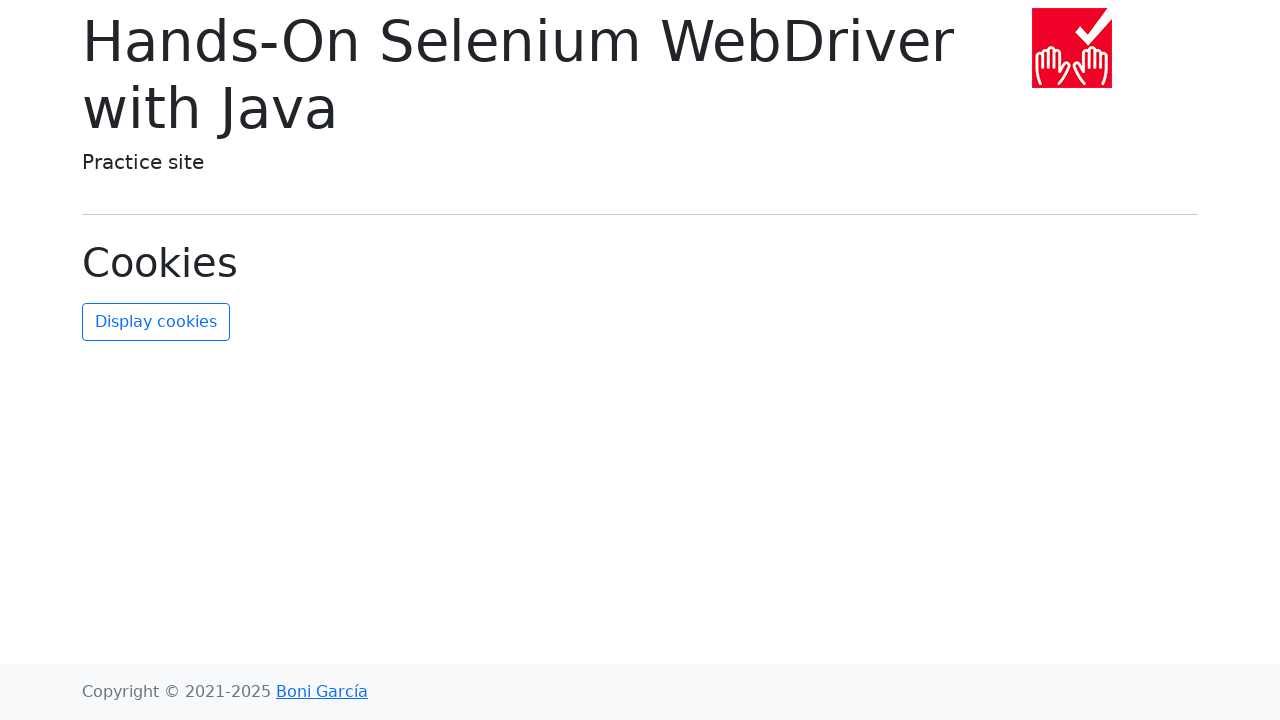

Retrieved cookies from context
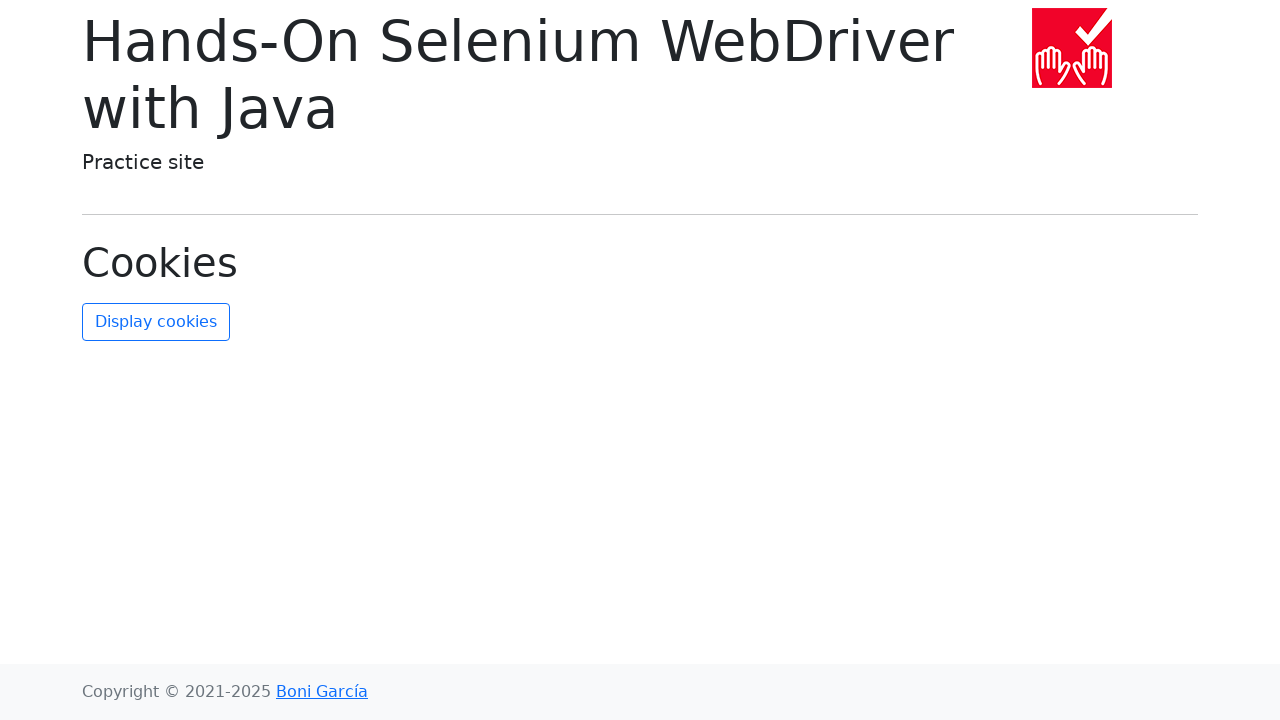

Verified cookies exist on the page
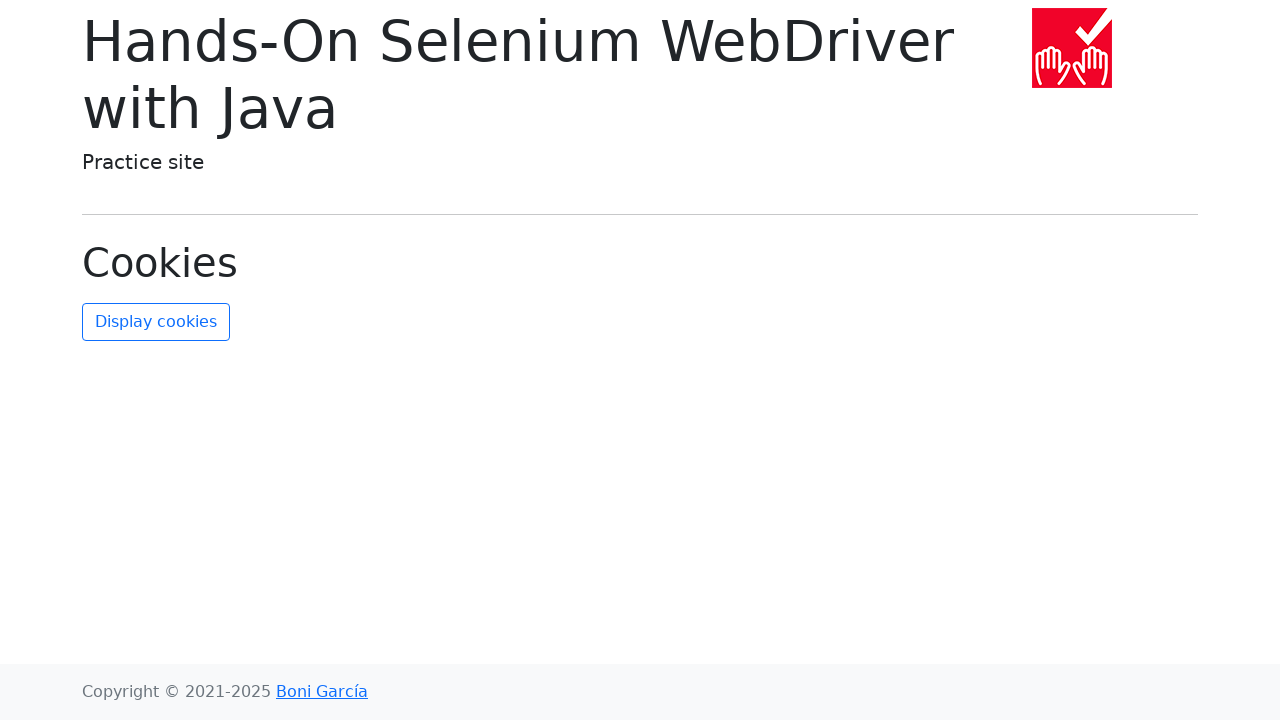

Cleared all cookies from context
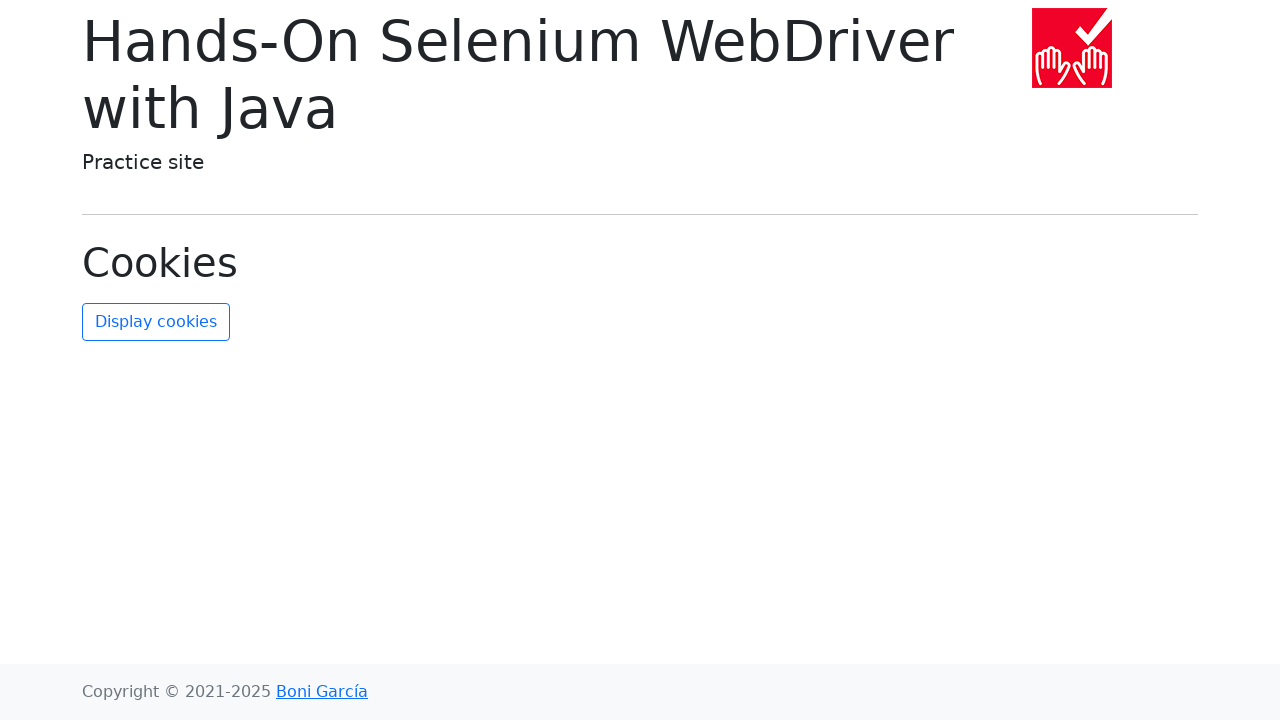

Retrieved cookies after clearing
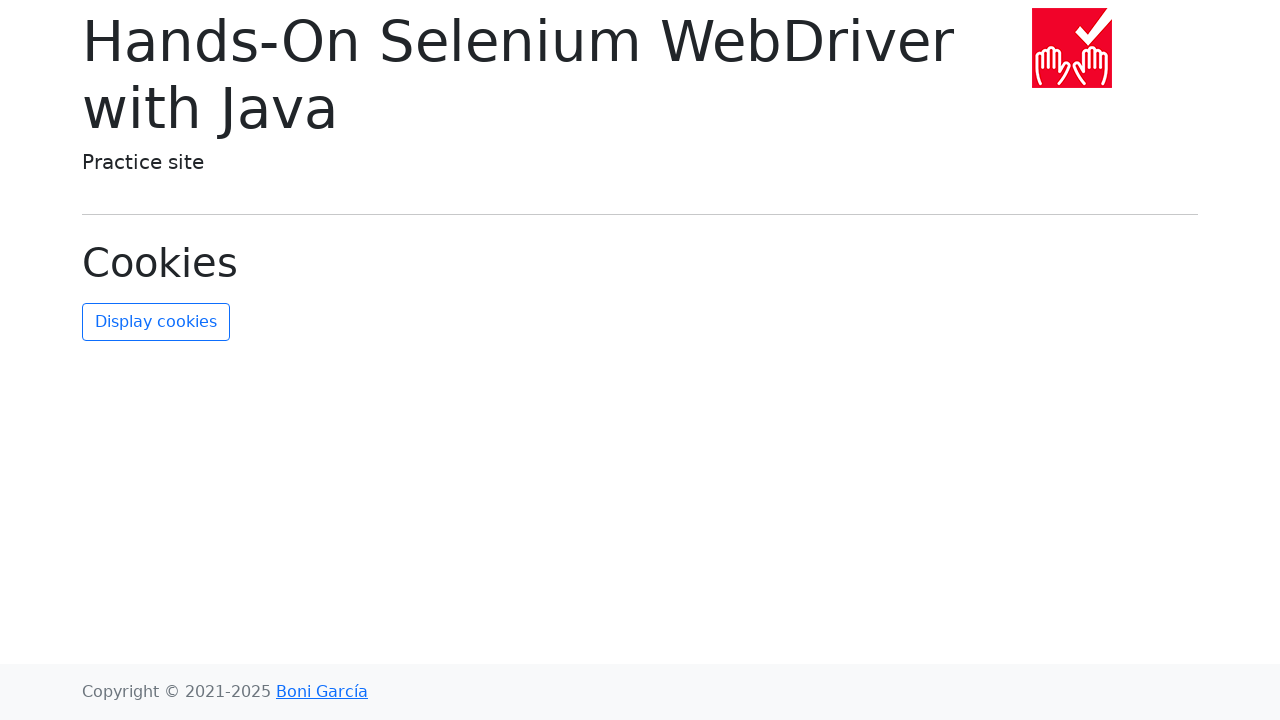

Verified all cookies were cleared
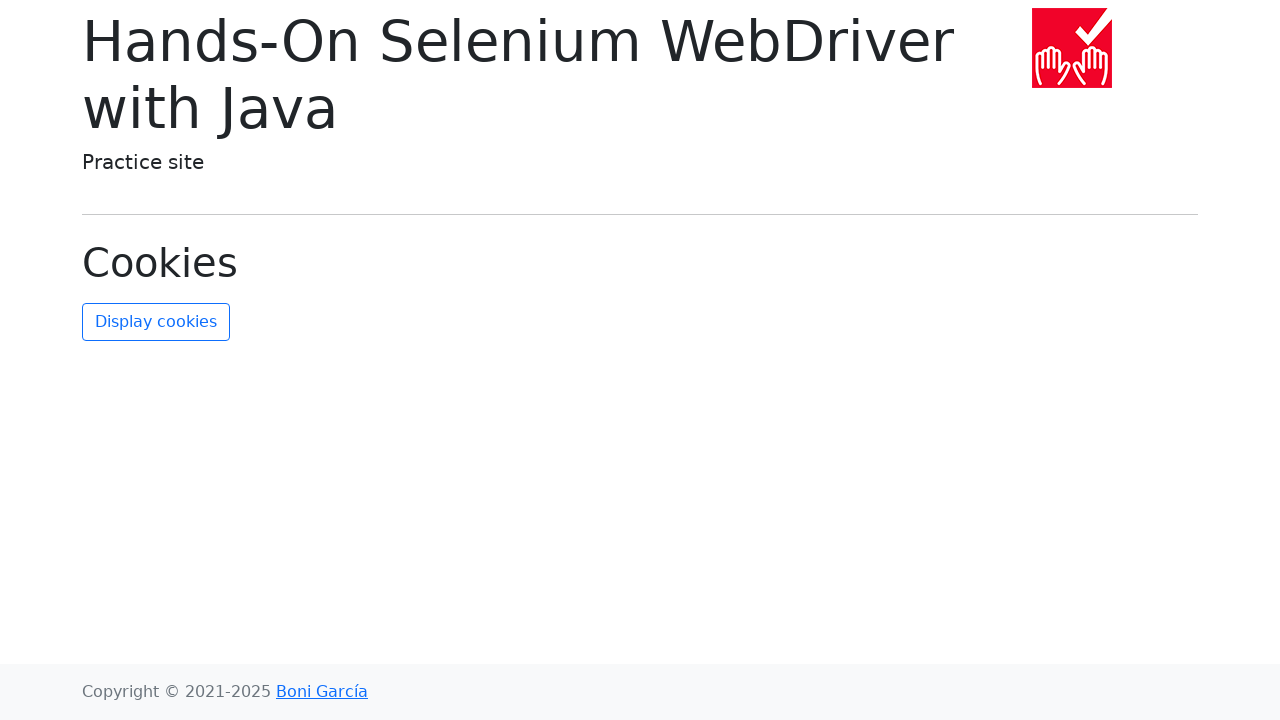

Clicked refresh cookies button at (156, 322) on #refresh-cookies
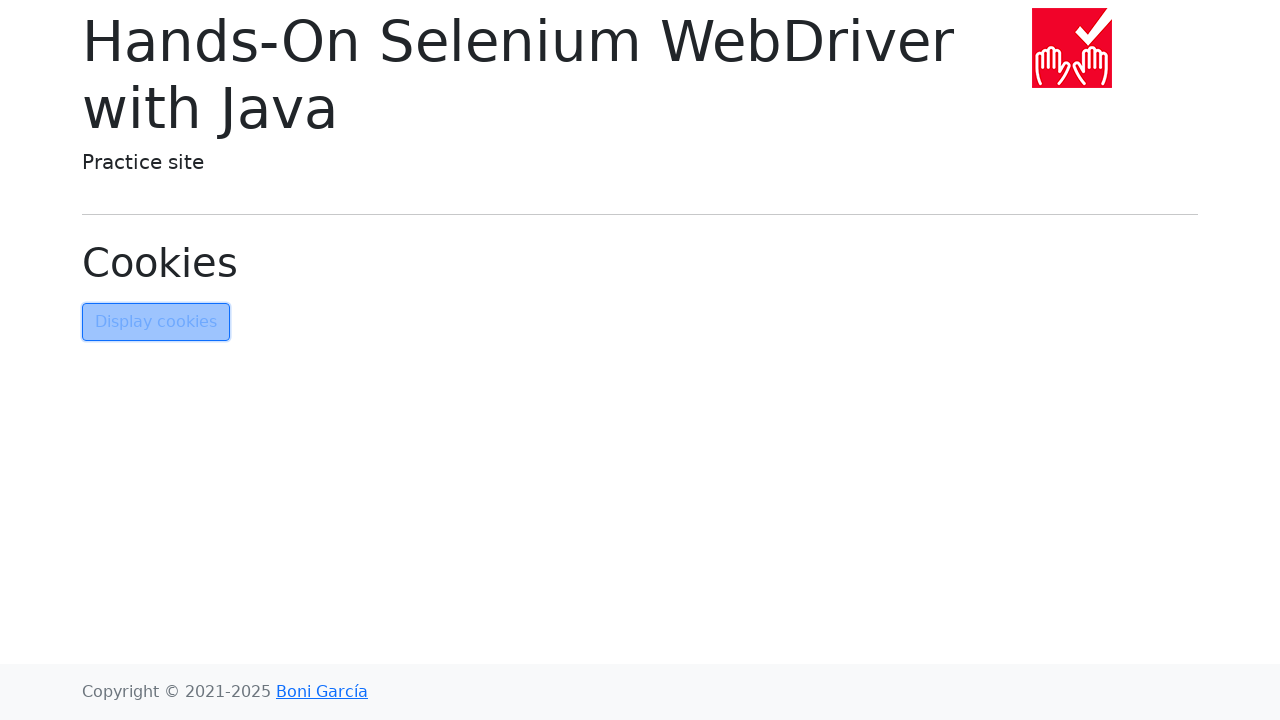

Waited 500ms for cookies to be refreshed
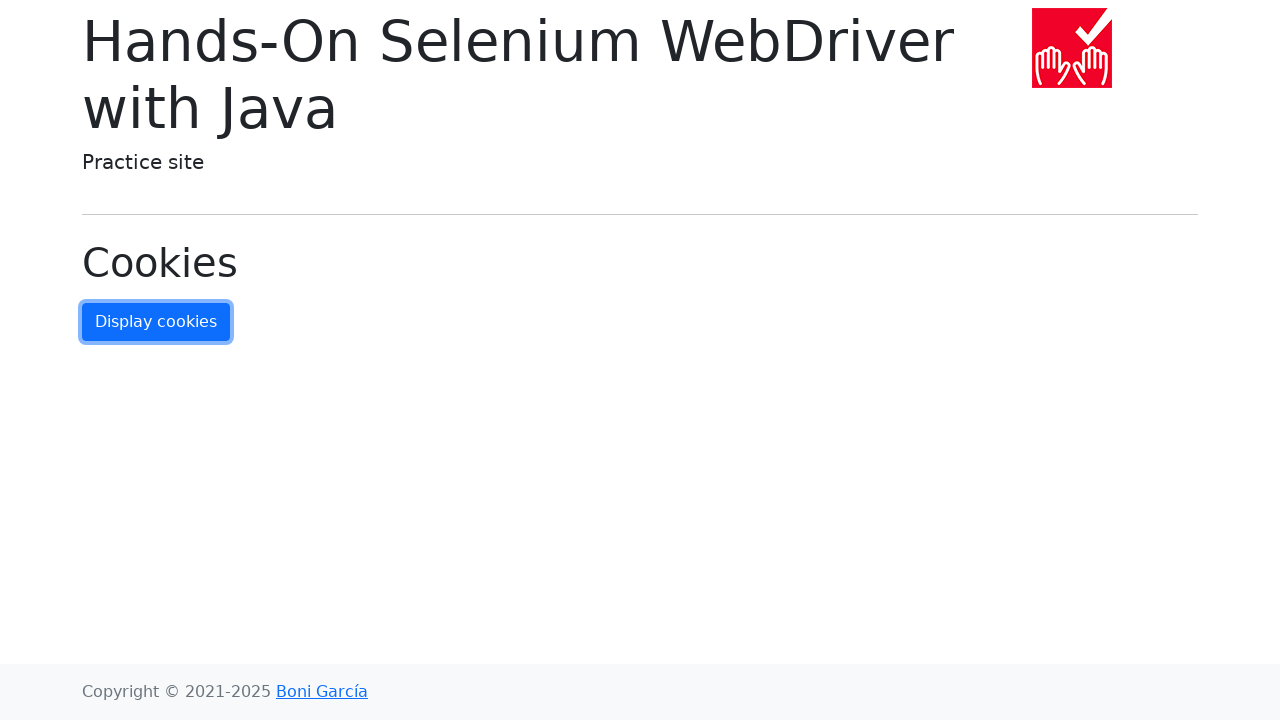

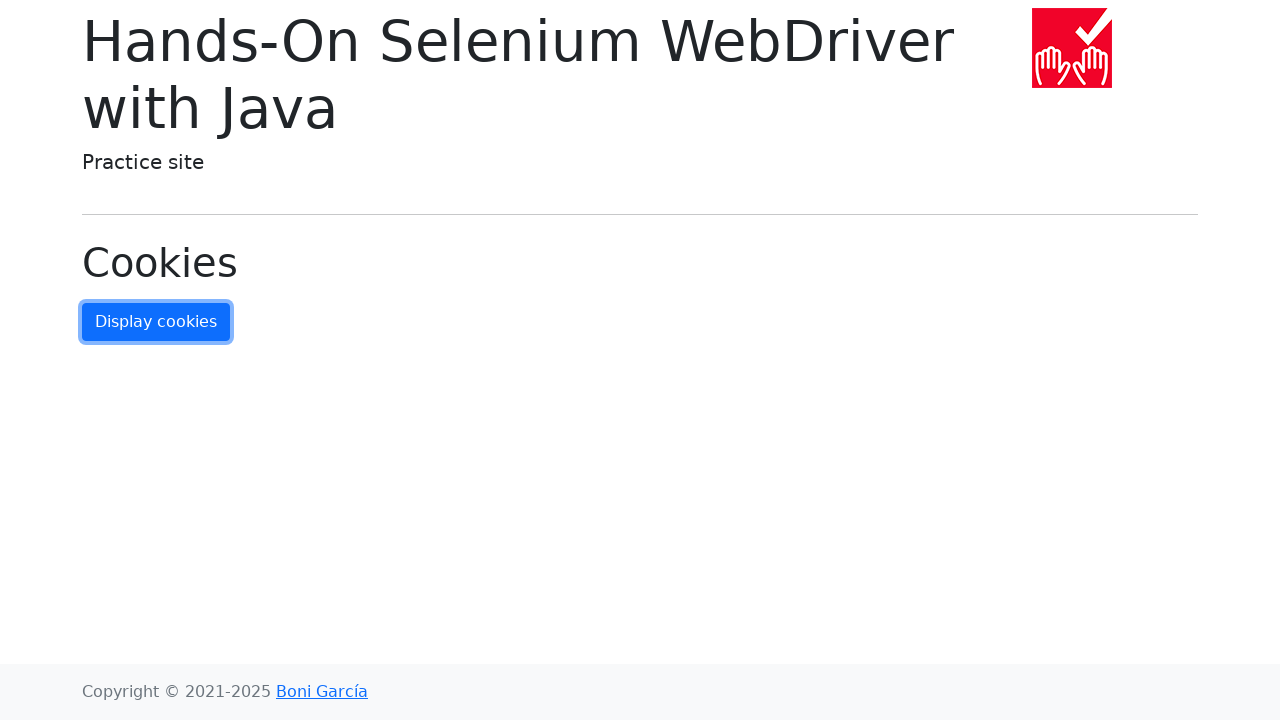